Tests drag and drop functionality by dragging an element and dropping it onto a target area, then verifying the text changes to "Dropped!"

Starting URL: https://demoqa.com/droppable

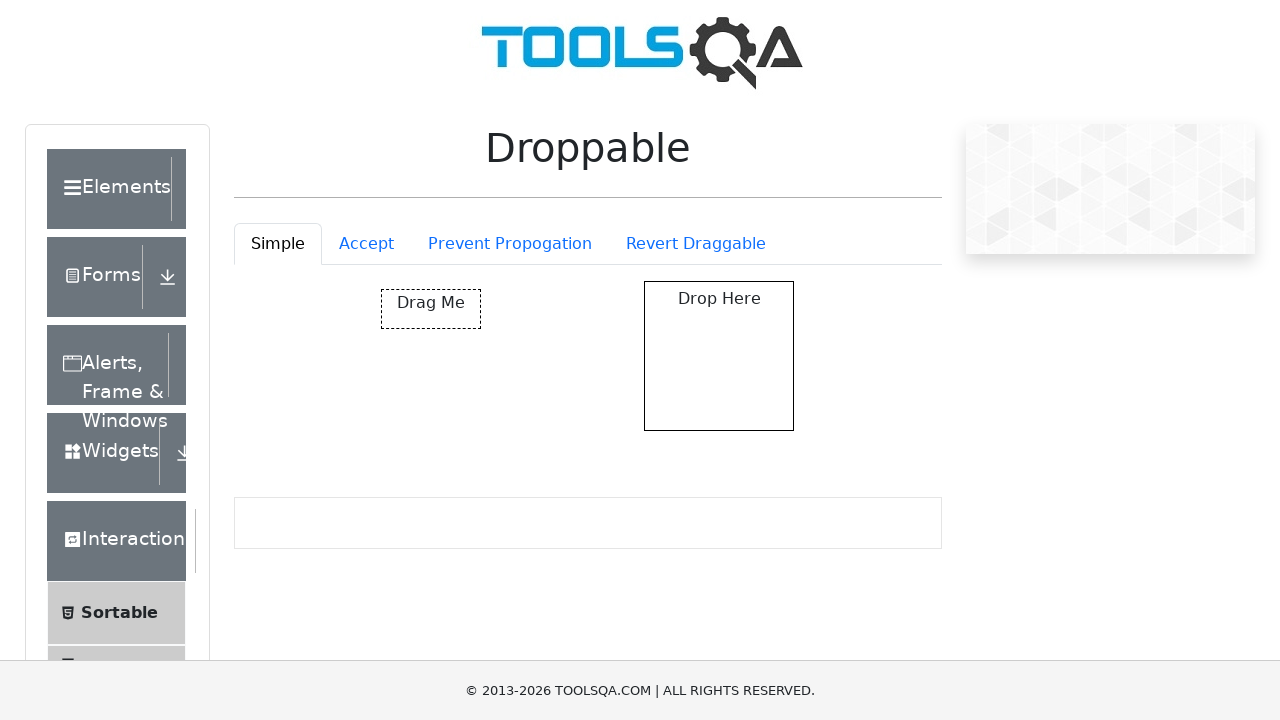

Navigated to drag and drop test page
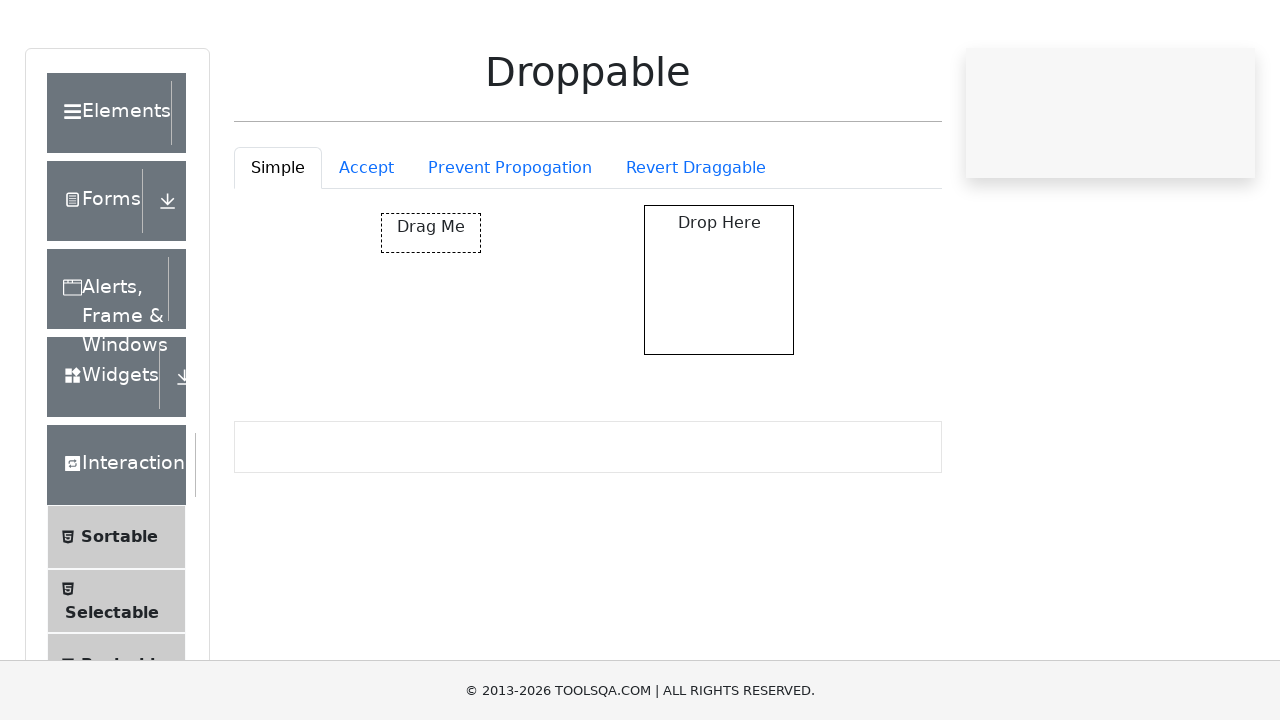

Located draggable element
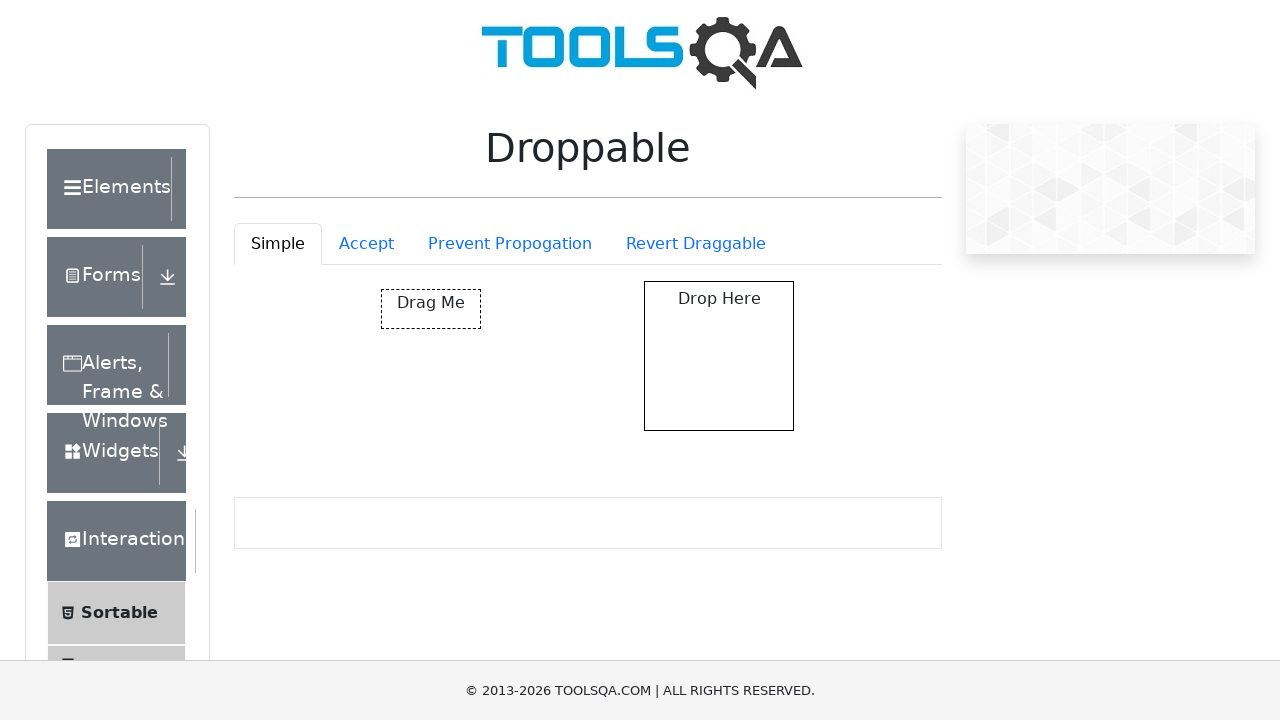

Located drop target area
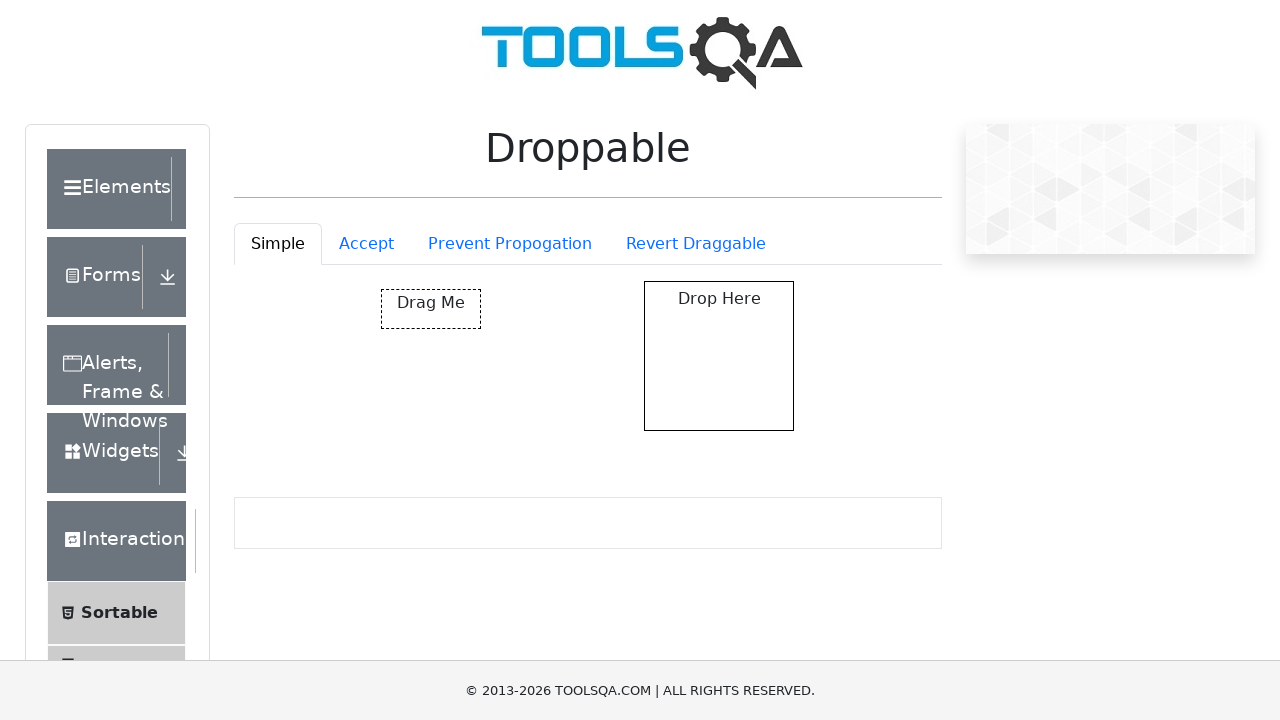

Dragged element and dropped it onto target area at (719, 356)
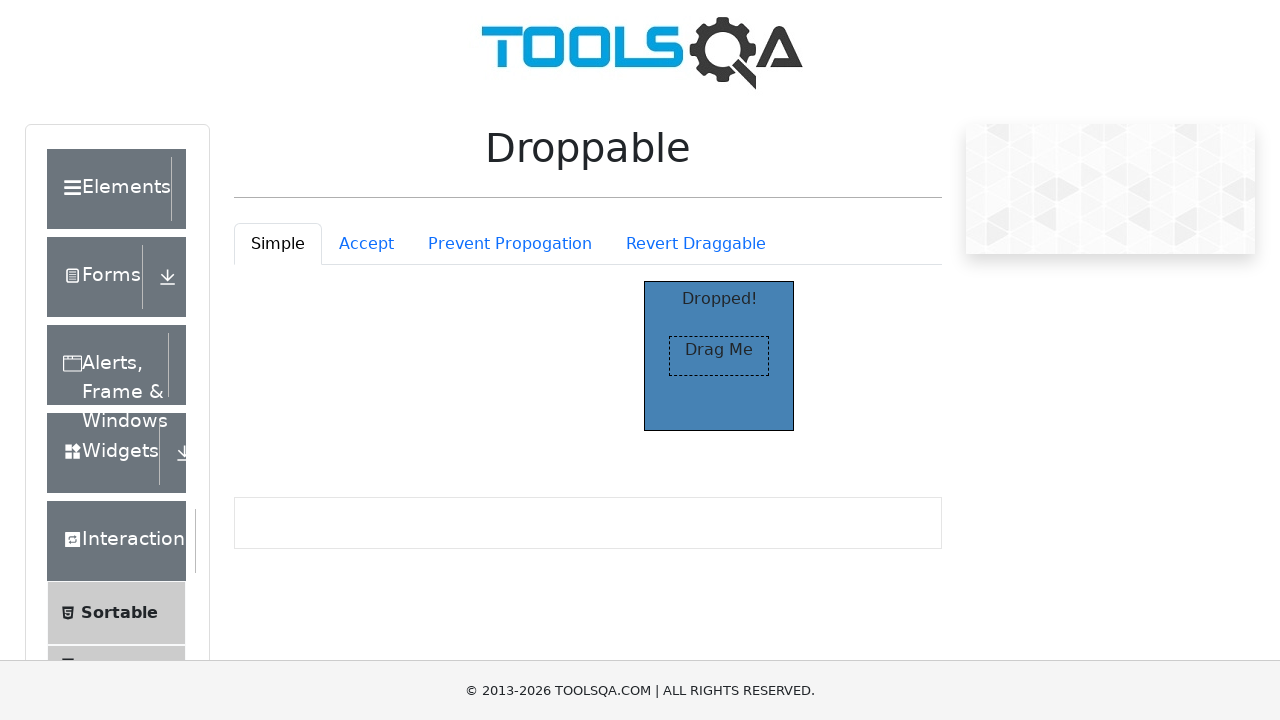

Located 'Dropped!' text element
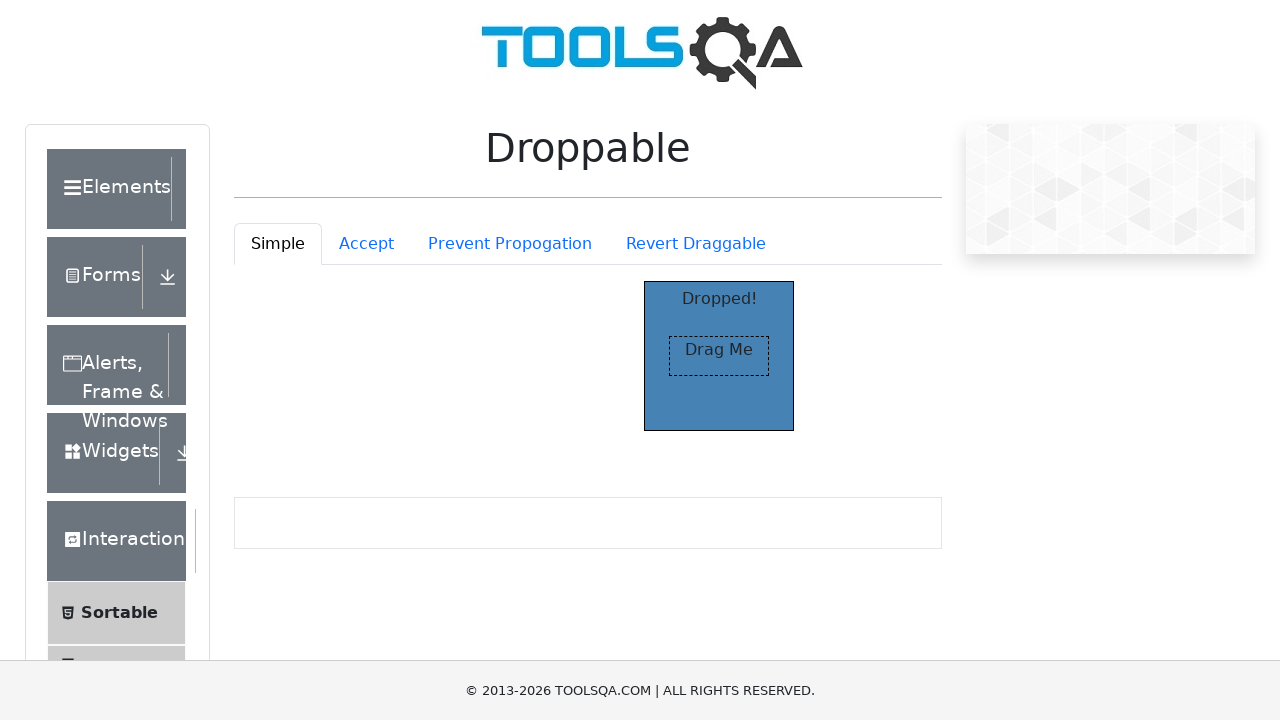

Verified 'Dropped!' text is visible
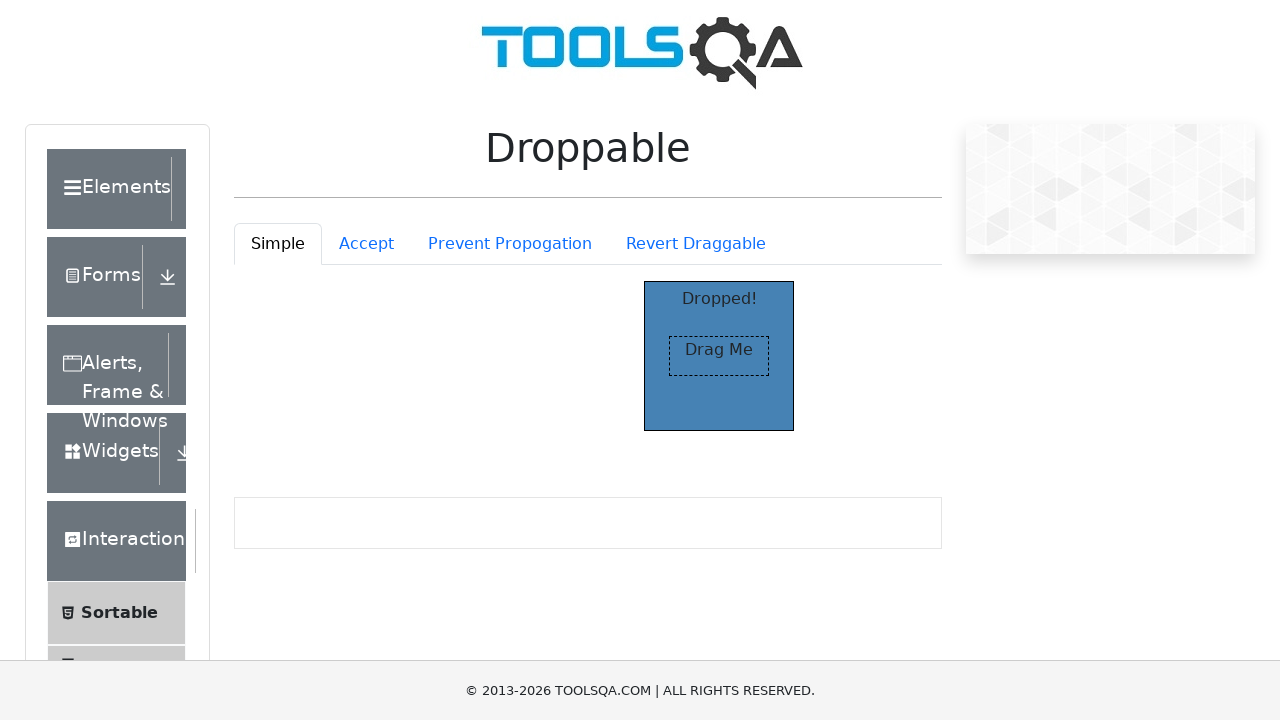

Verified text content equals 'Dropped!'
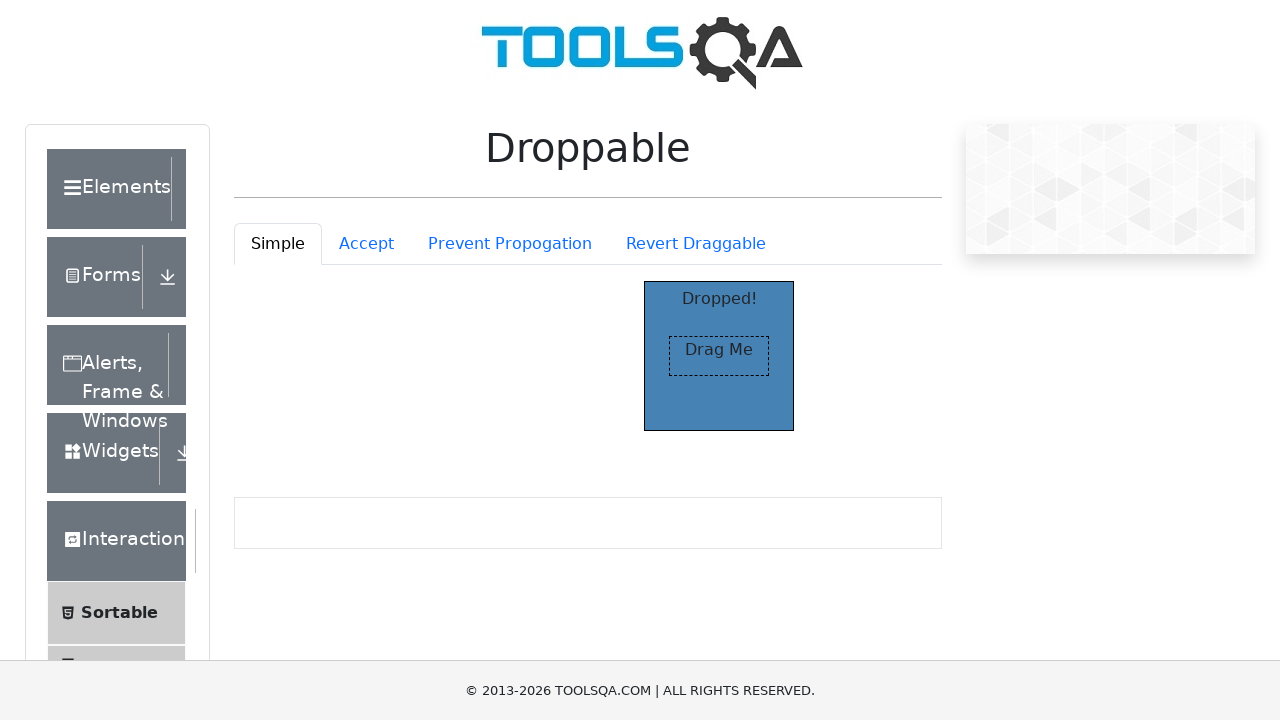

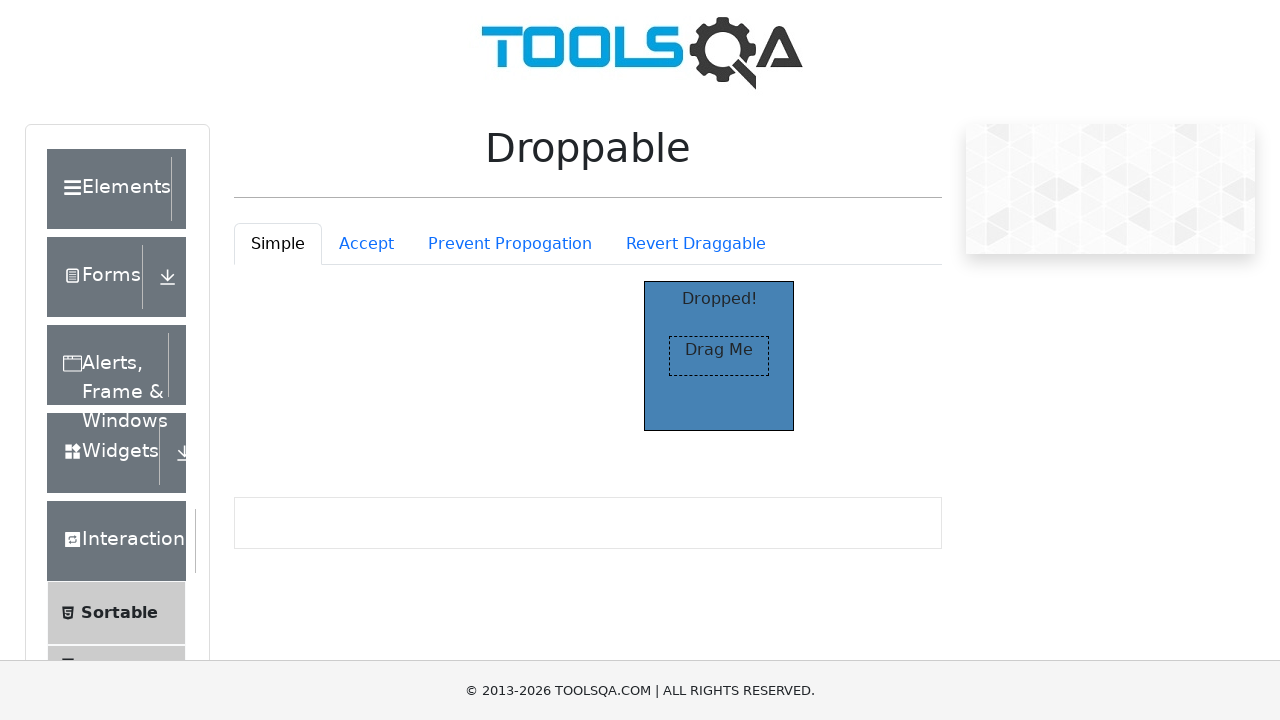